Opens the Swiggy food delivery website and maximizes the browser window to full screen.

Starting URL: https://www.swiggy.com

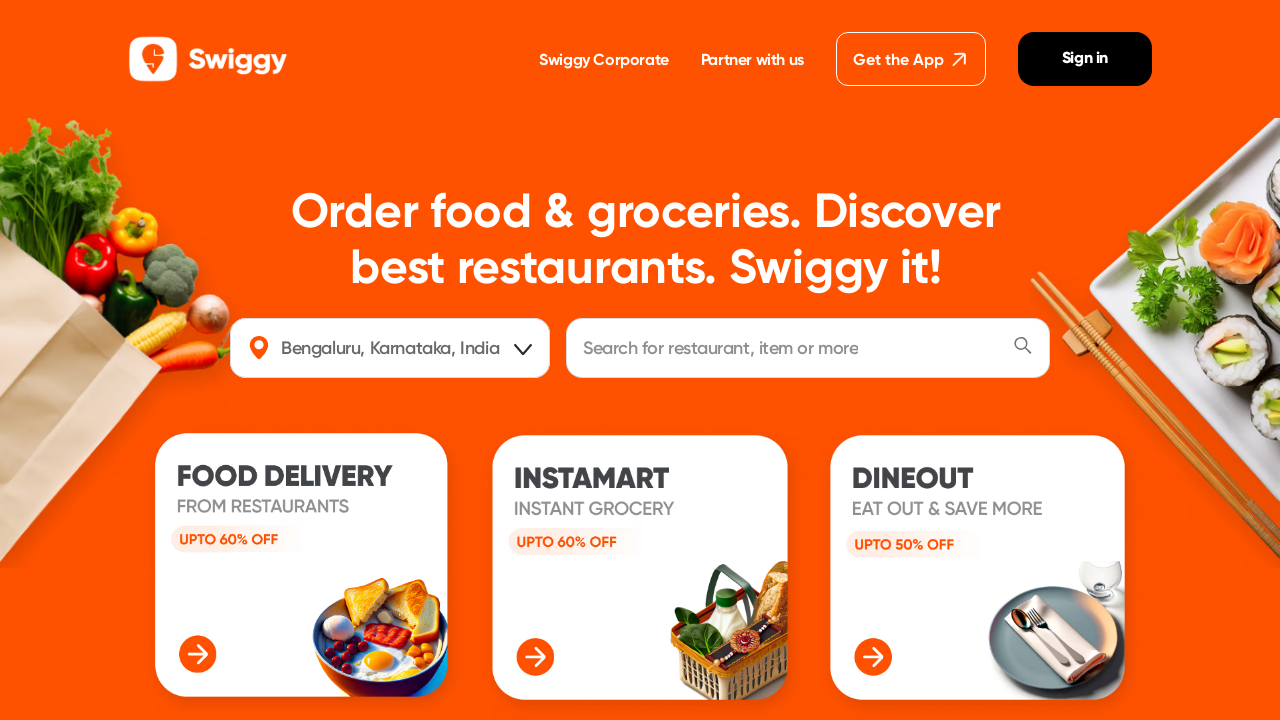

Set viewport size to 1920x1080 to maximize browser window
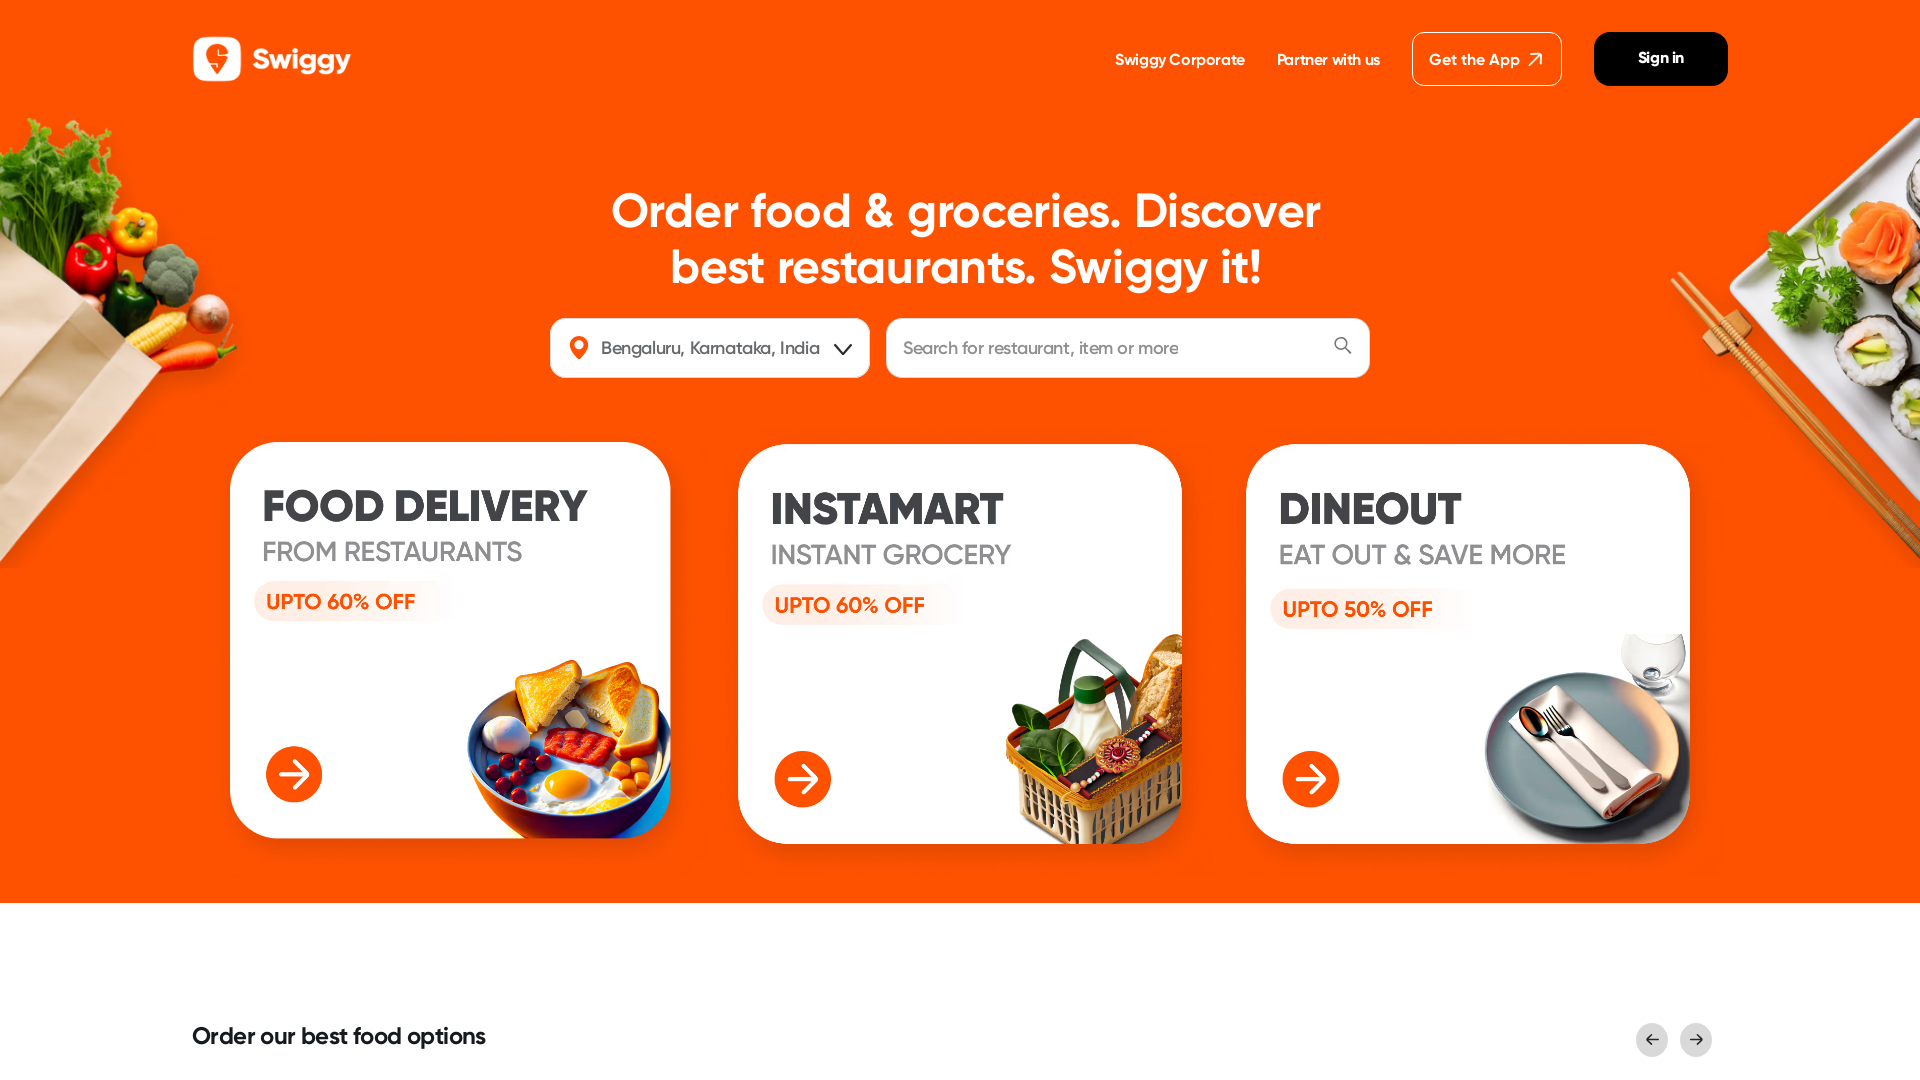

Swiggy website loaded (domcontentloaded state reached)
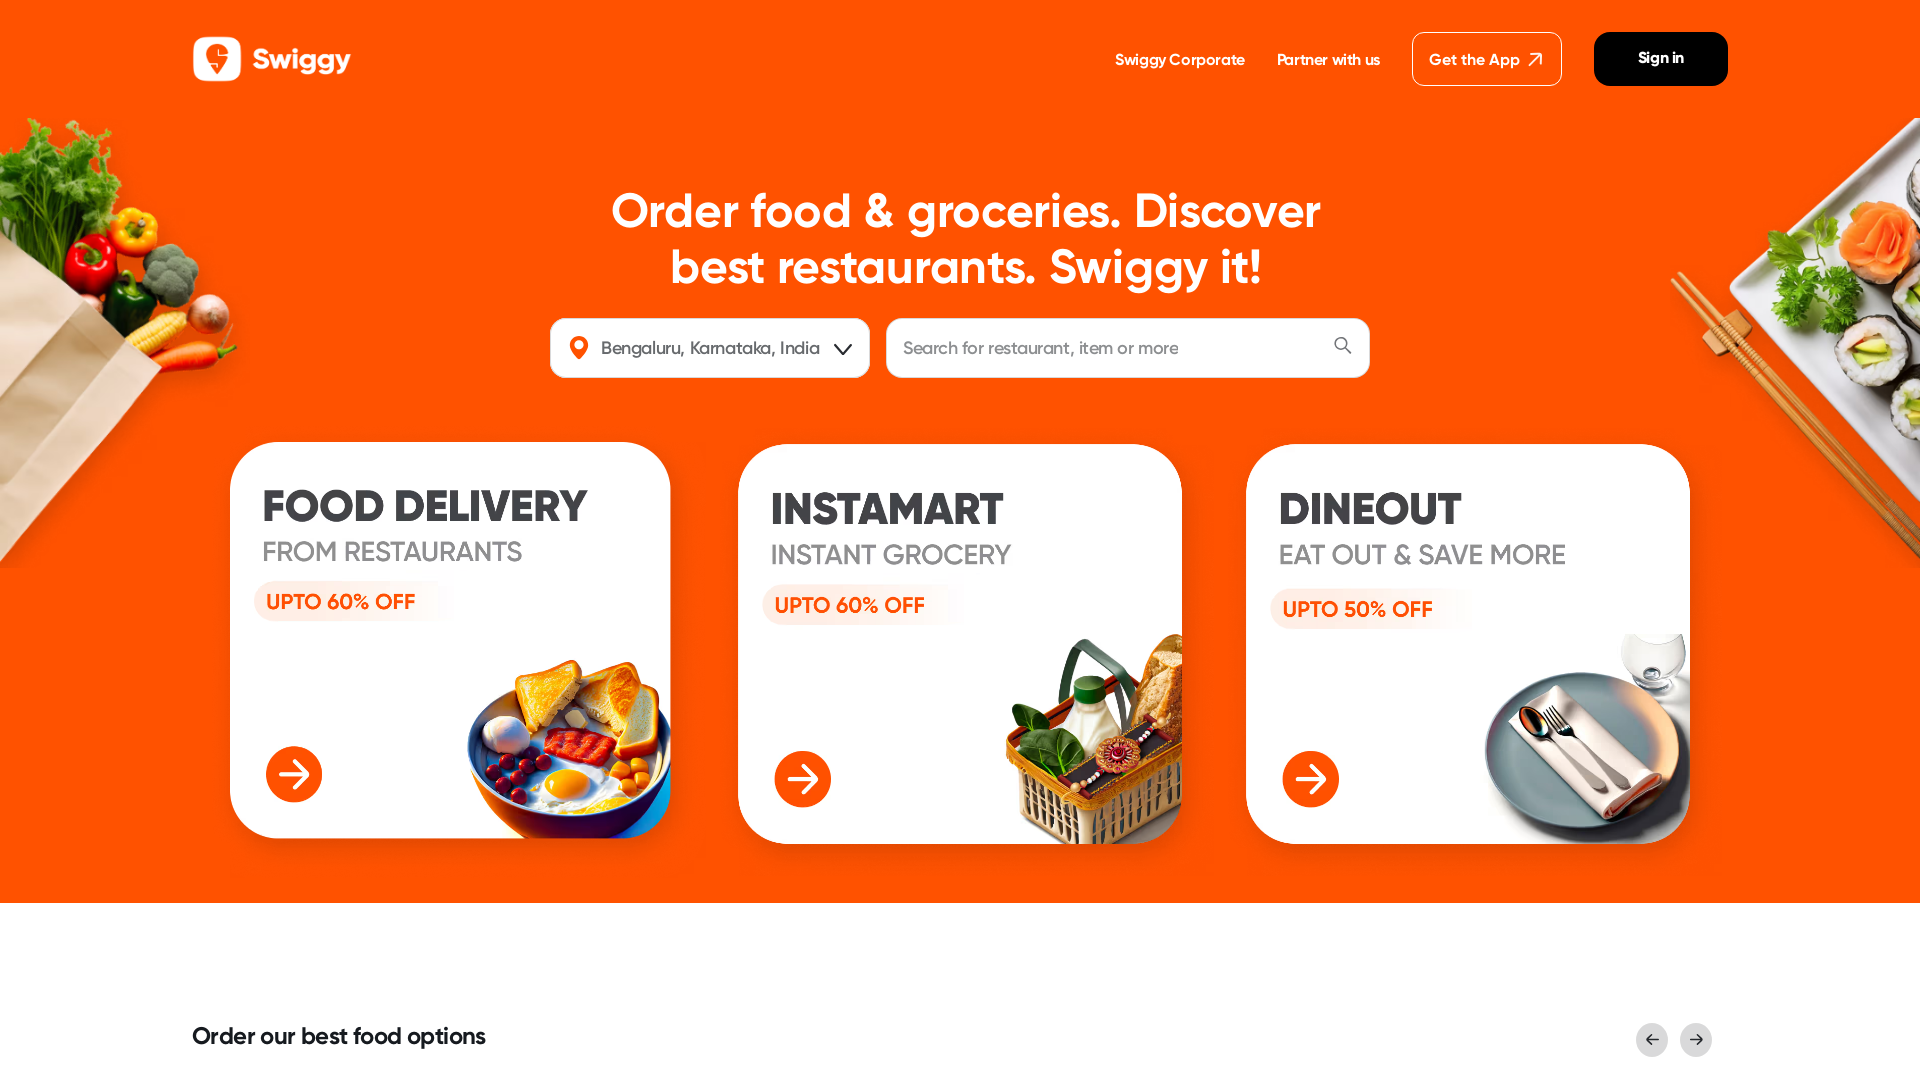

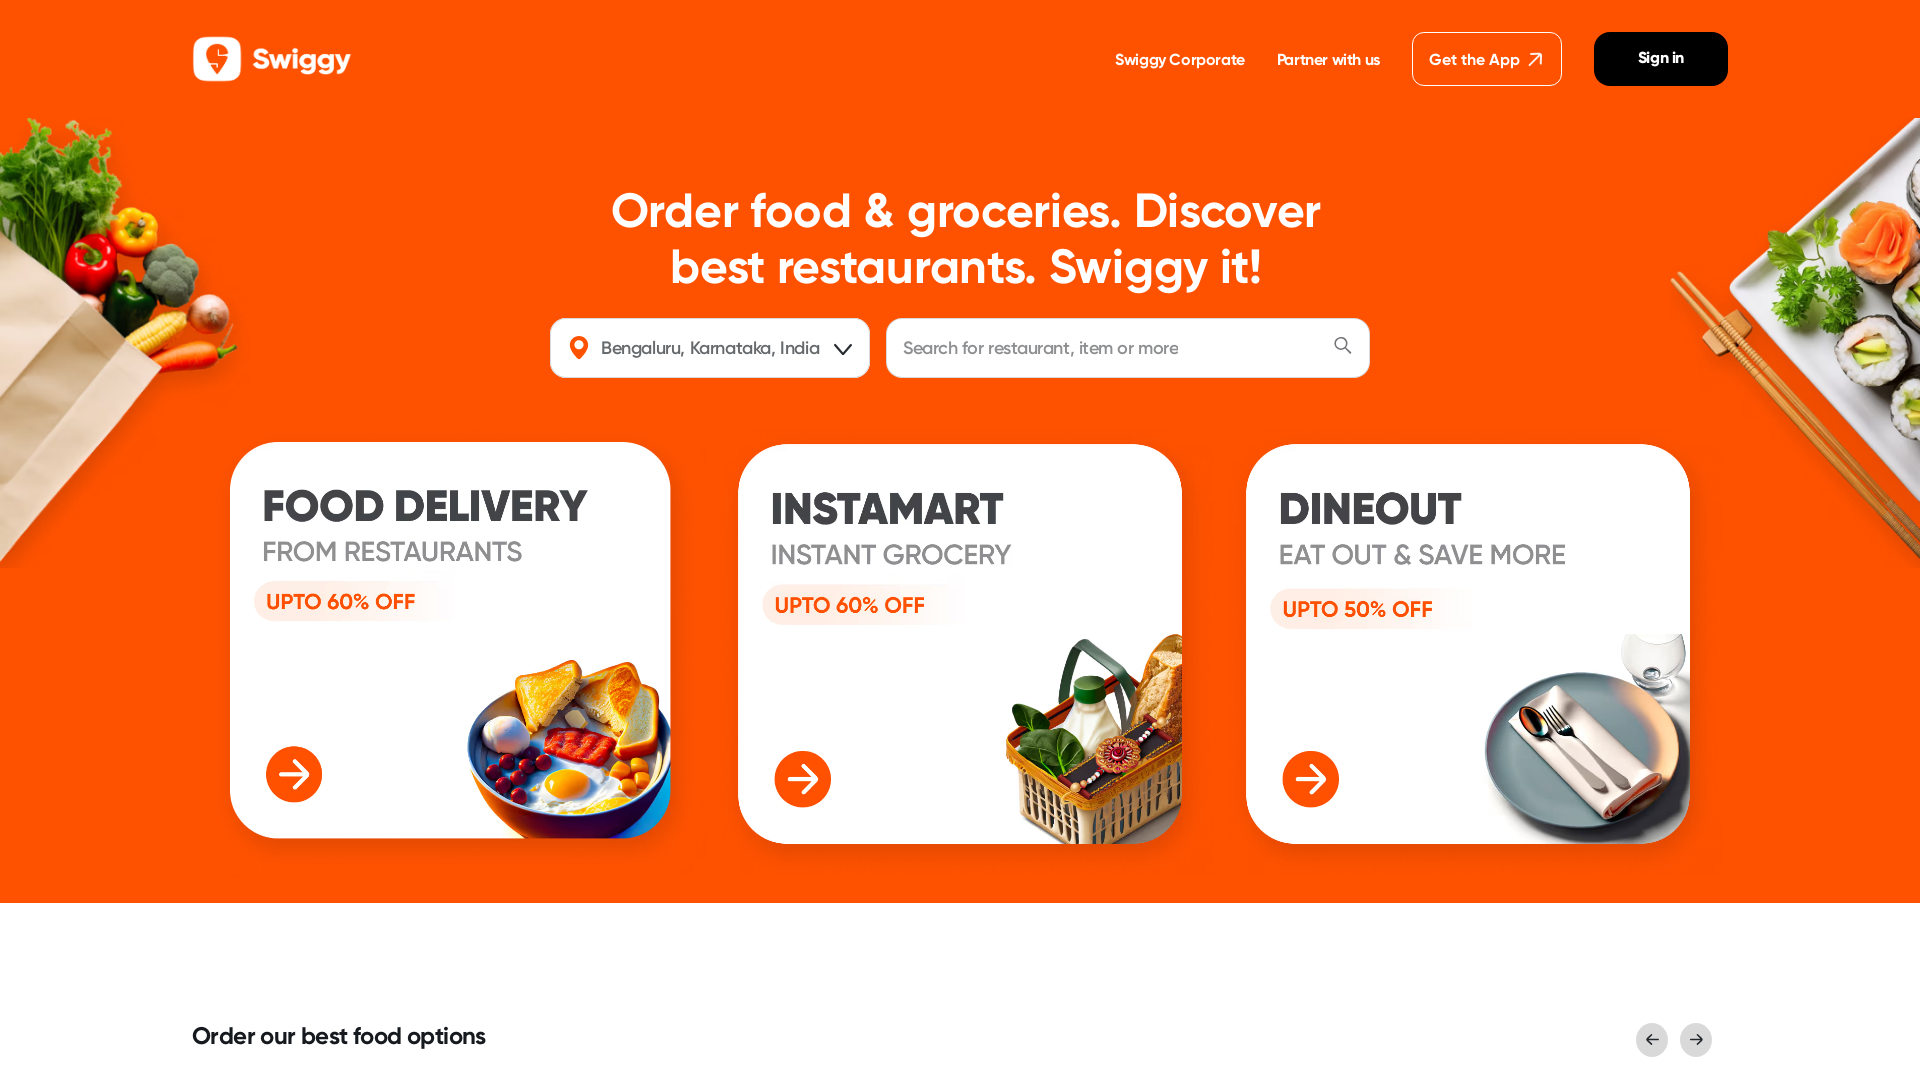